Tests the automation practice form by filling in required fields (first name, last name, email, gender, mobile number) and submitting the form to verify successful submission

Starting URL: https://demoqa.com/automation-practice-form

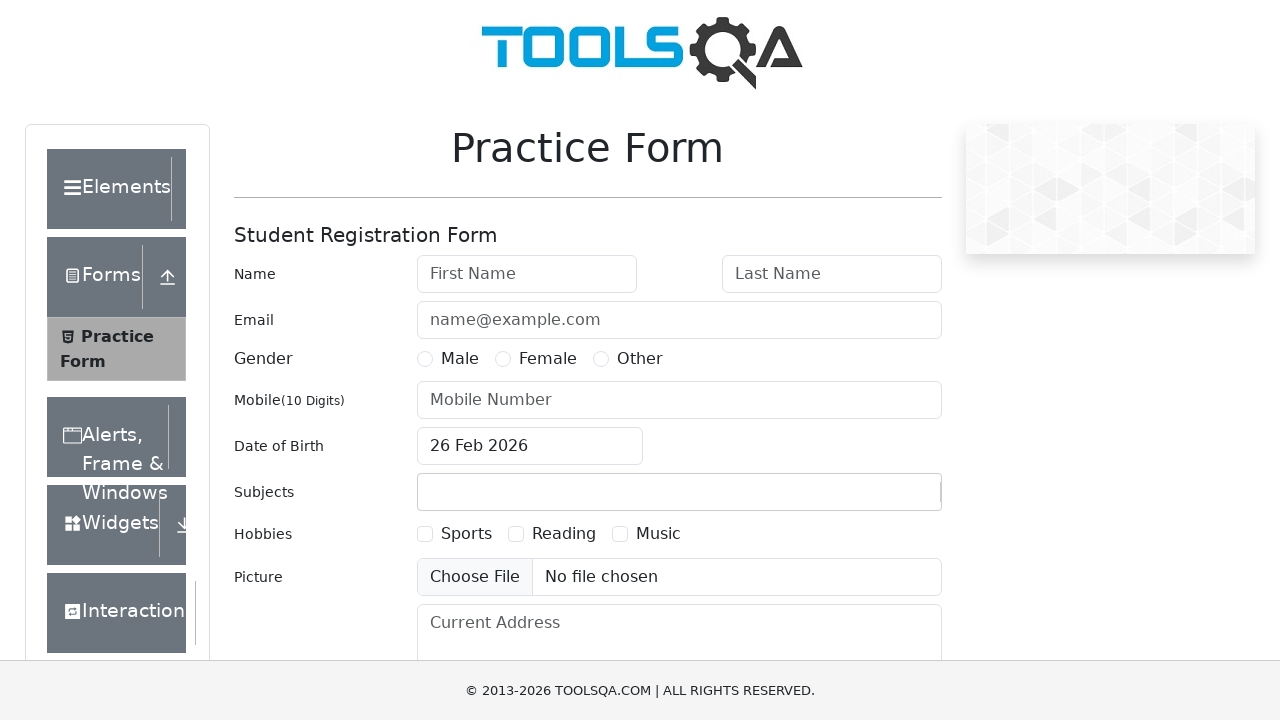

Filled first name field with 'FirstName' on #firstName
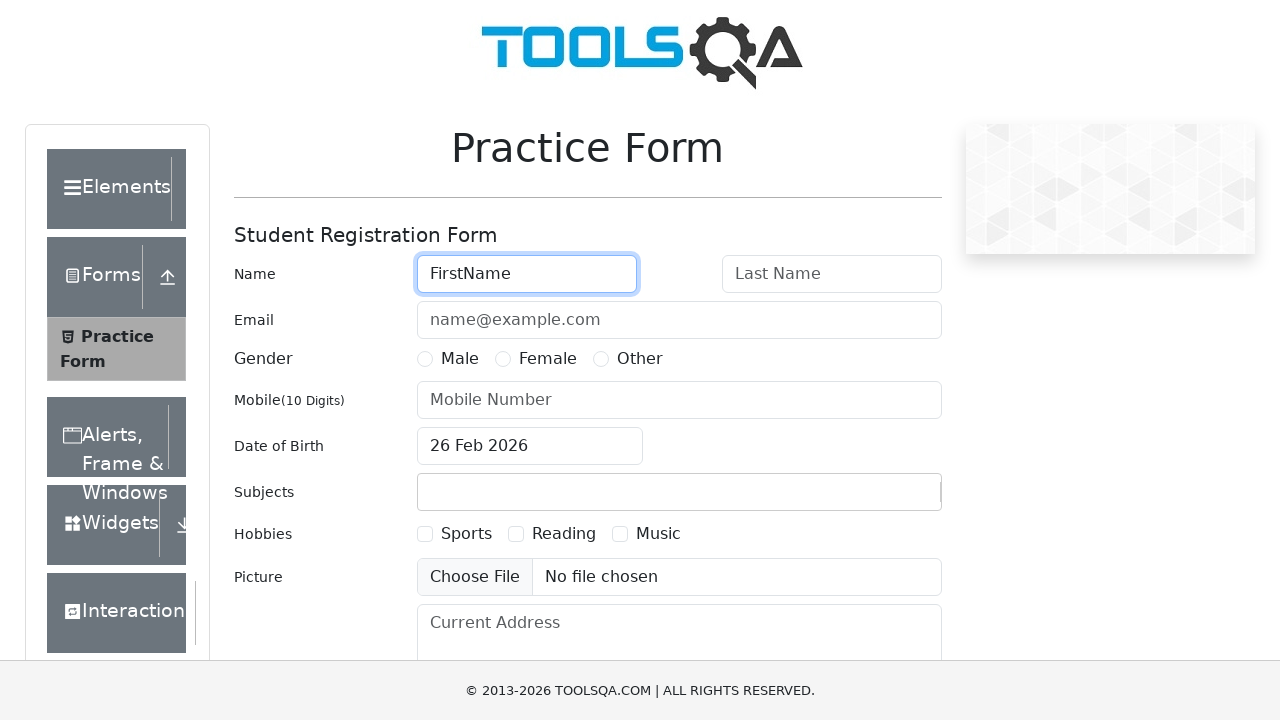

Filled last name field with 'LastName' on #lastName
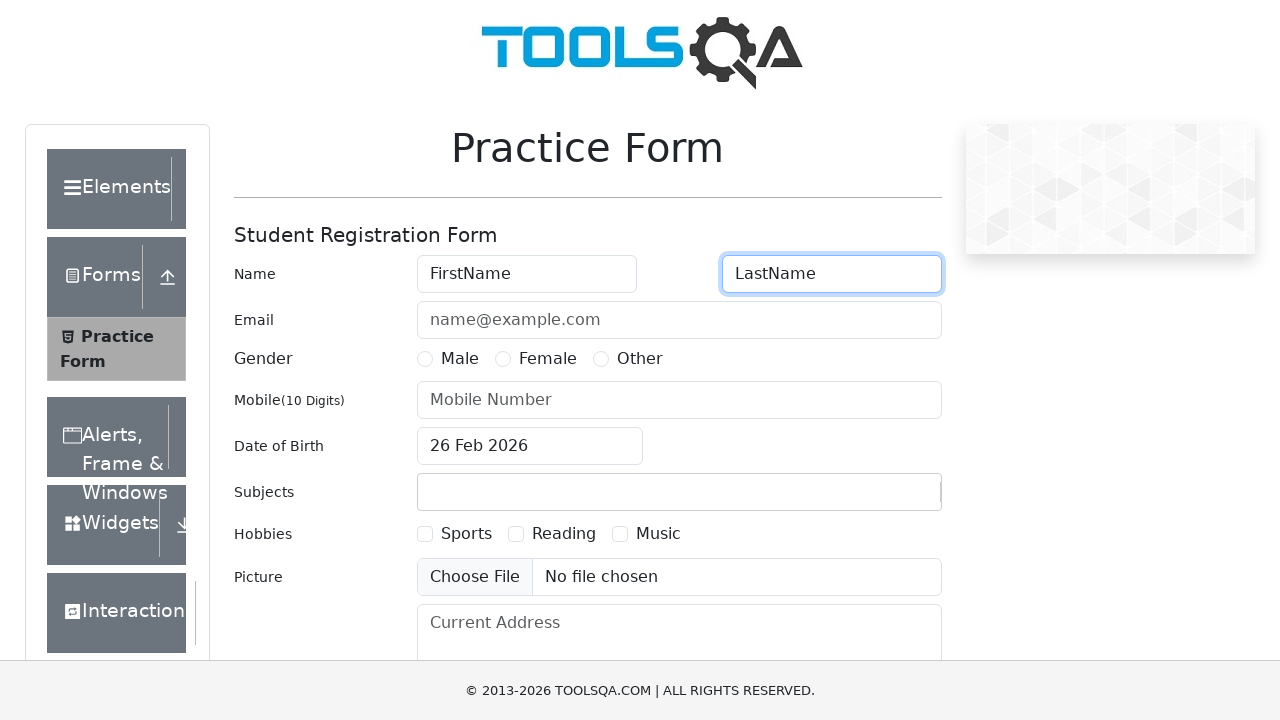

Filled email field with 'FirstNameLastName@test.test' on #userEmail
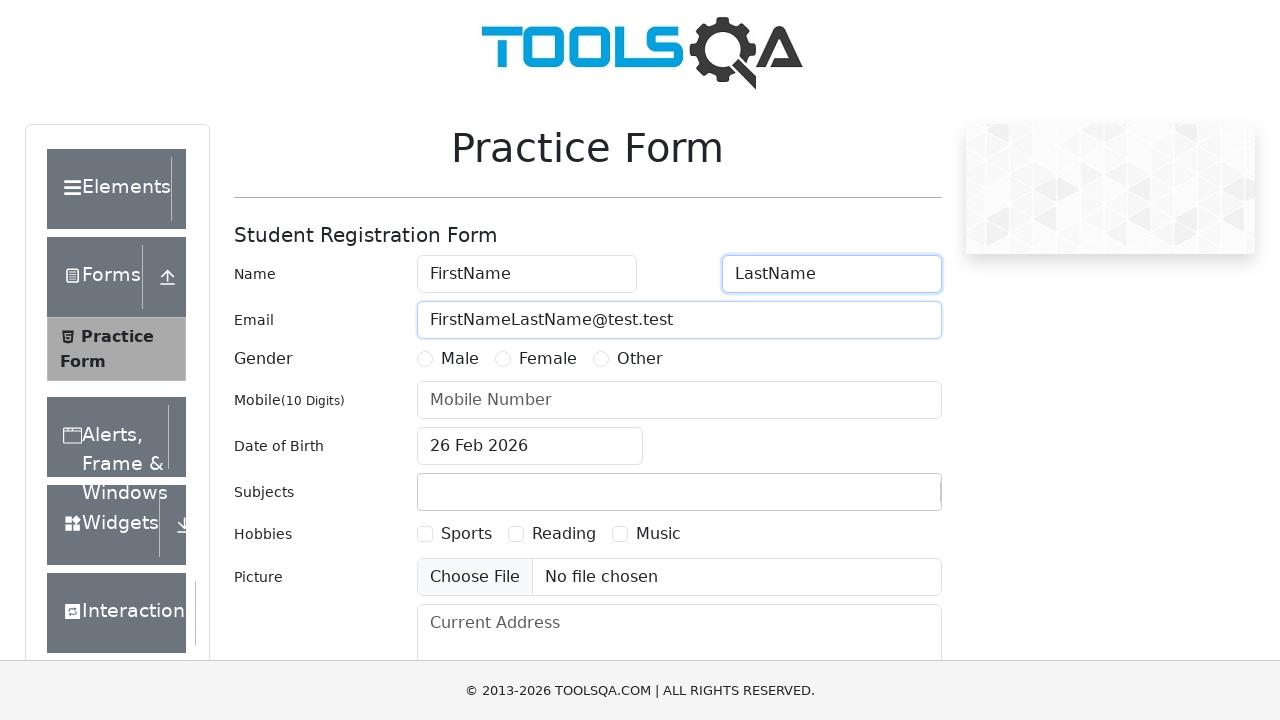

Selected Male gender radio button at (460, 359) on label[for='gender-radio-1']
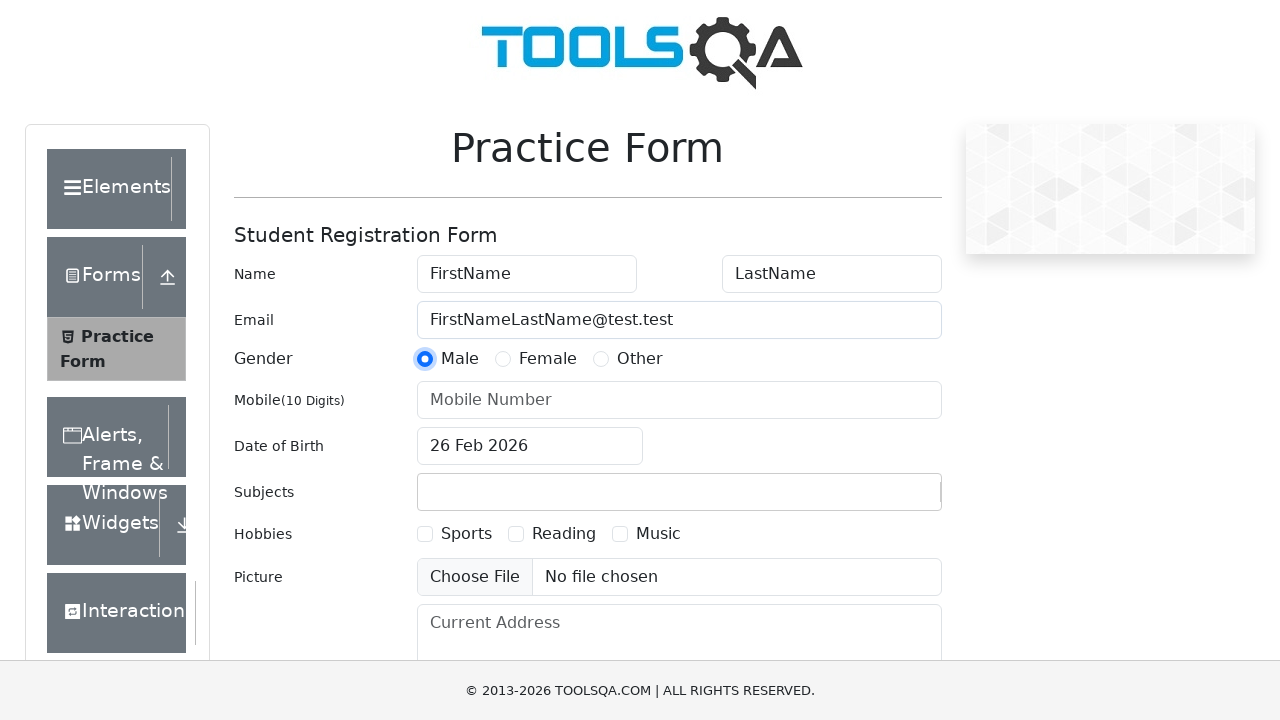

Filled mobile number field with '1234567890' on #userNumber
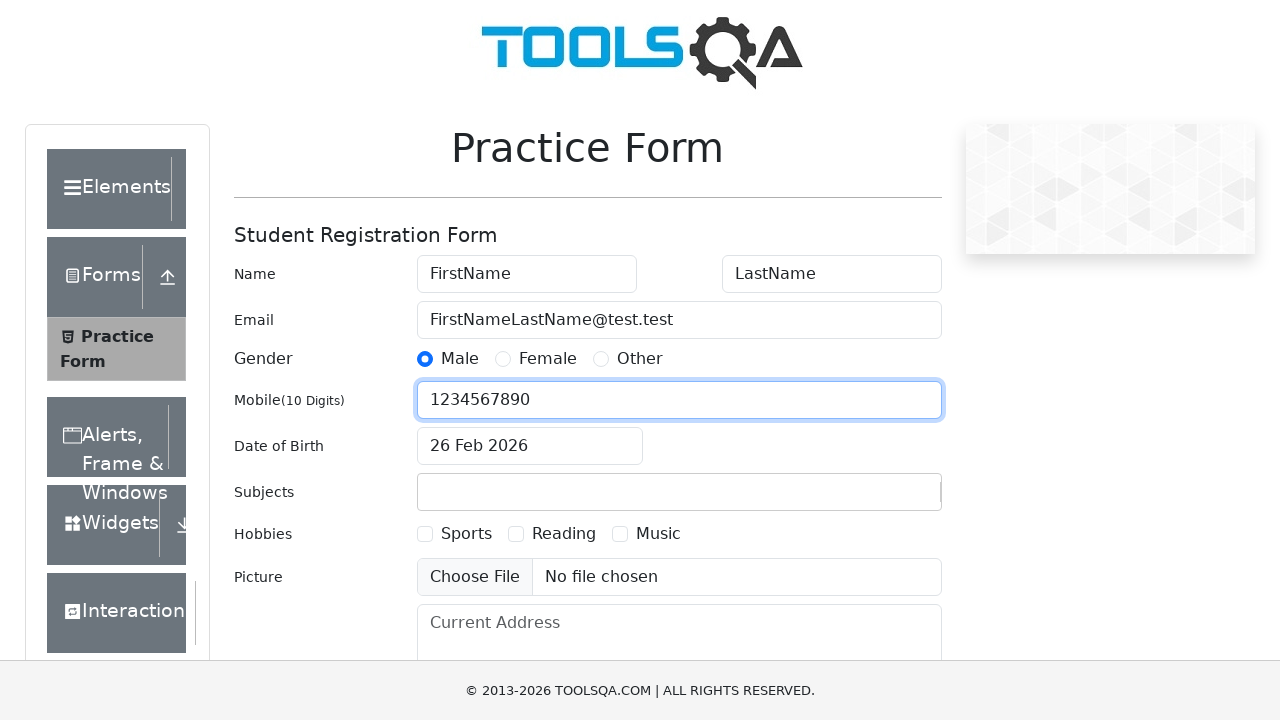

Clicked submit button to register form at (885, 499) on #submit
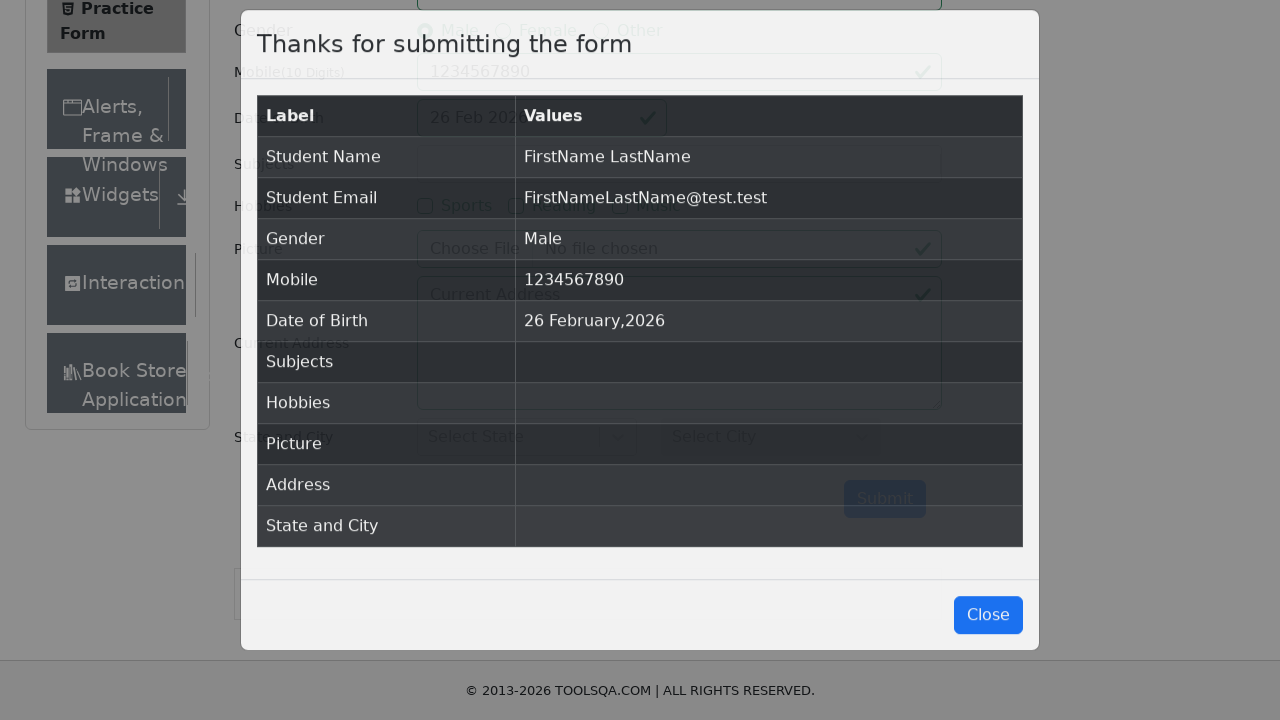

Form submission modal appeared with success confirmation
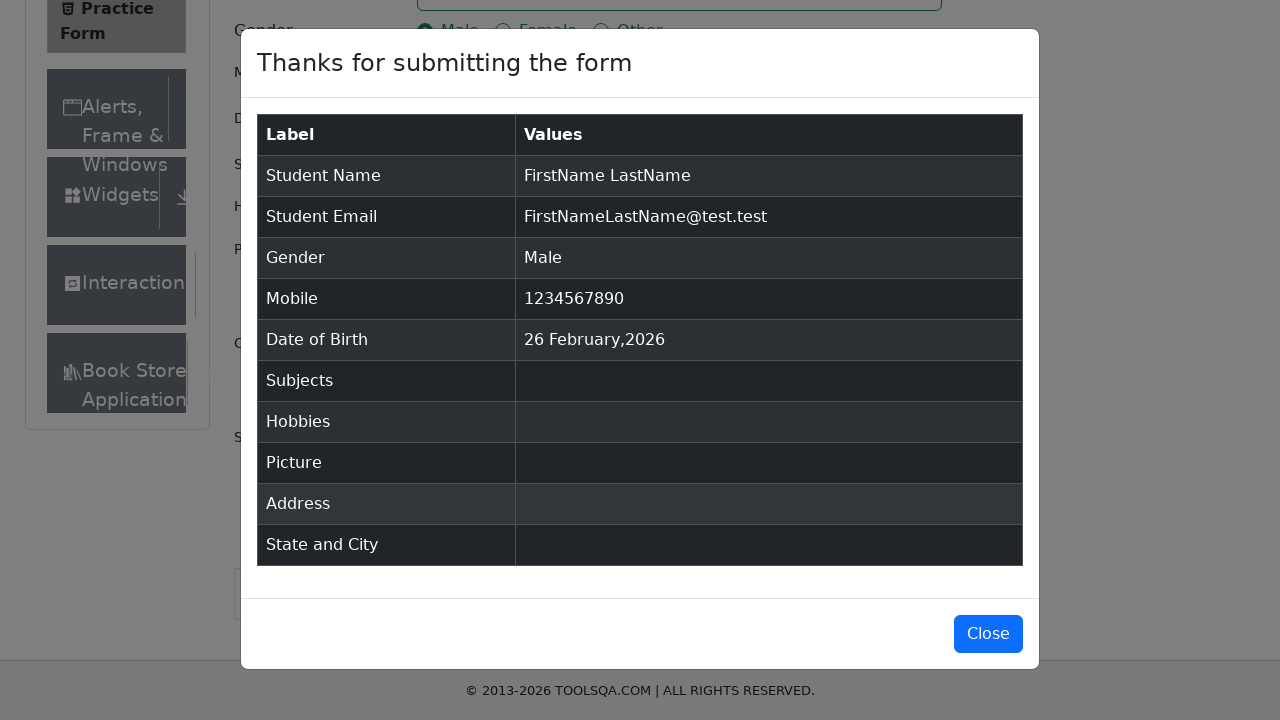

Closed the form submission confirmation modal at (988, 634) on #closeLargeModal
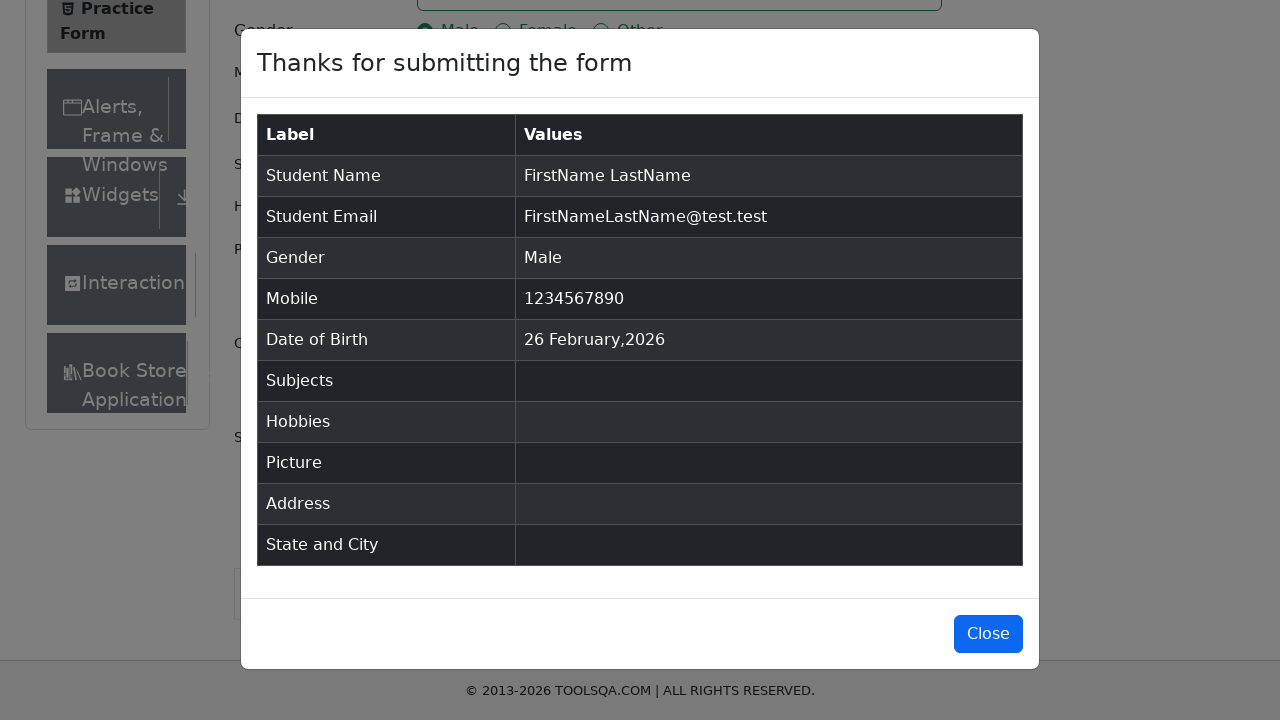

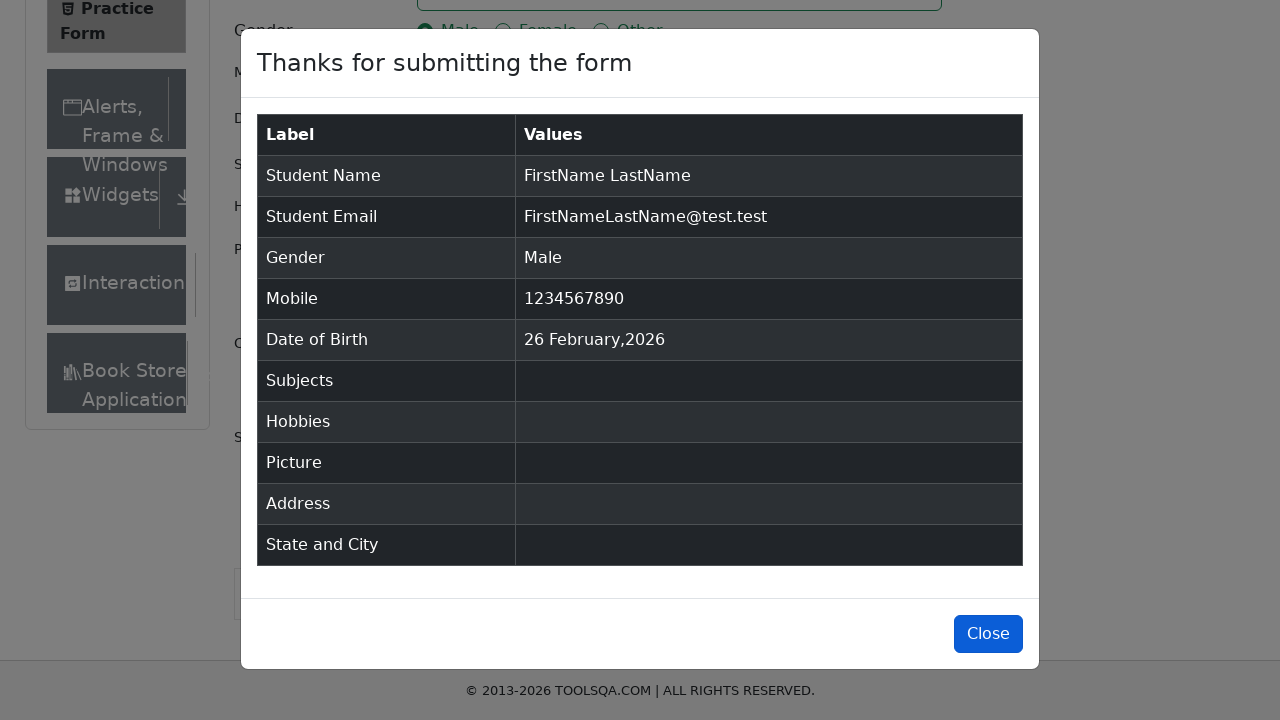